Tests dropdown functionality by selecting items from single and multi-select dropdowns, then moving selected items between list boxes using a button

Starting URL: http://only-testing-blog.blogspot.com/2013/09/test.html

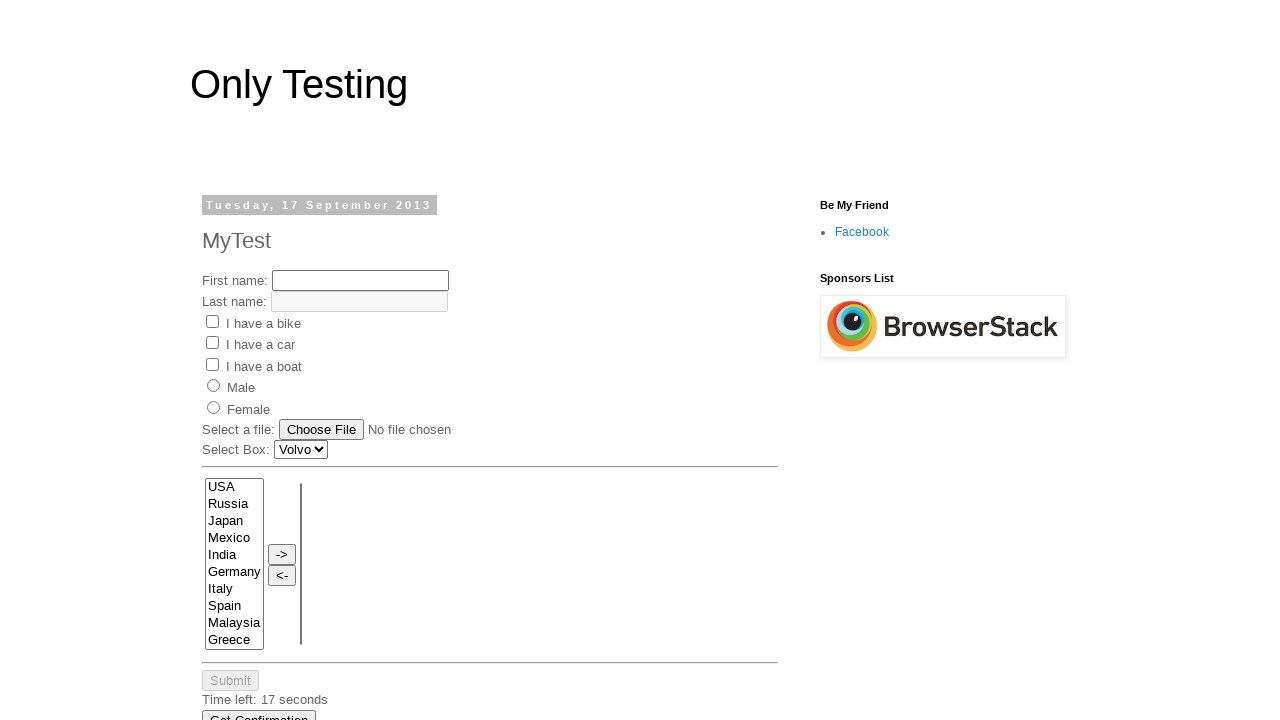

Selected second option from cars dropdown on //*[@id="post-body-6522850981930750493"]/div[1]/select
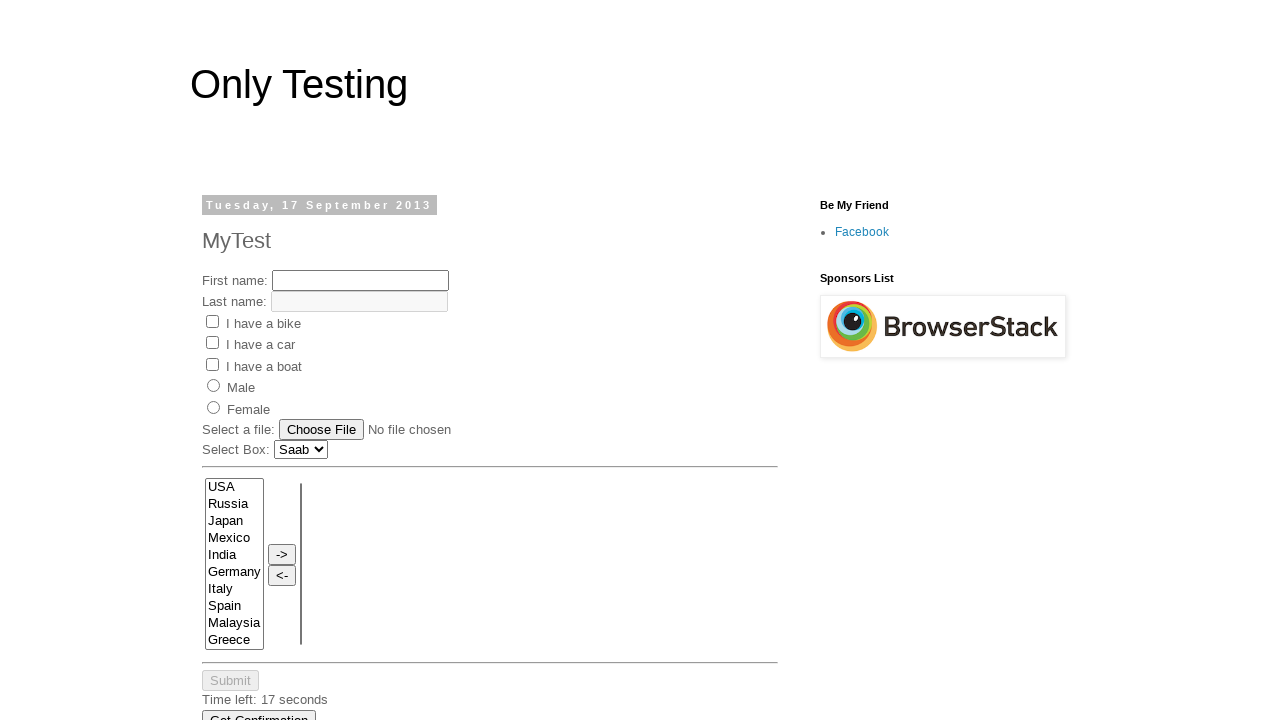

Selected India and Italy from countries multi-select dropdown on select[name="FromLB"]
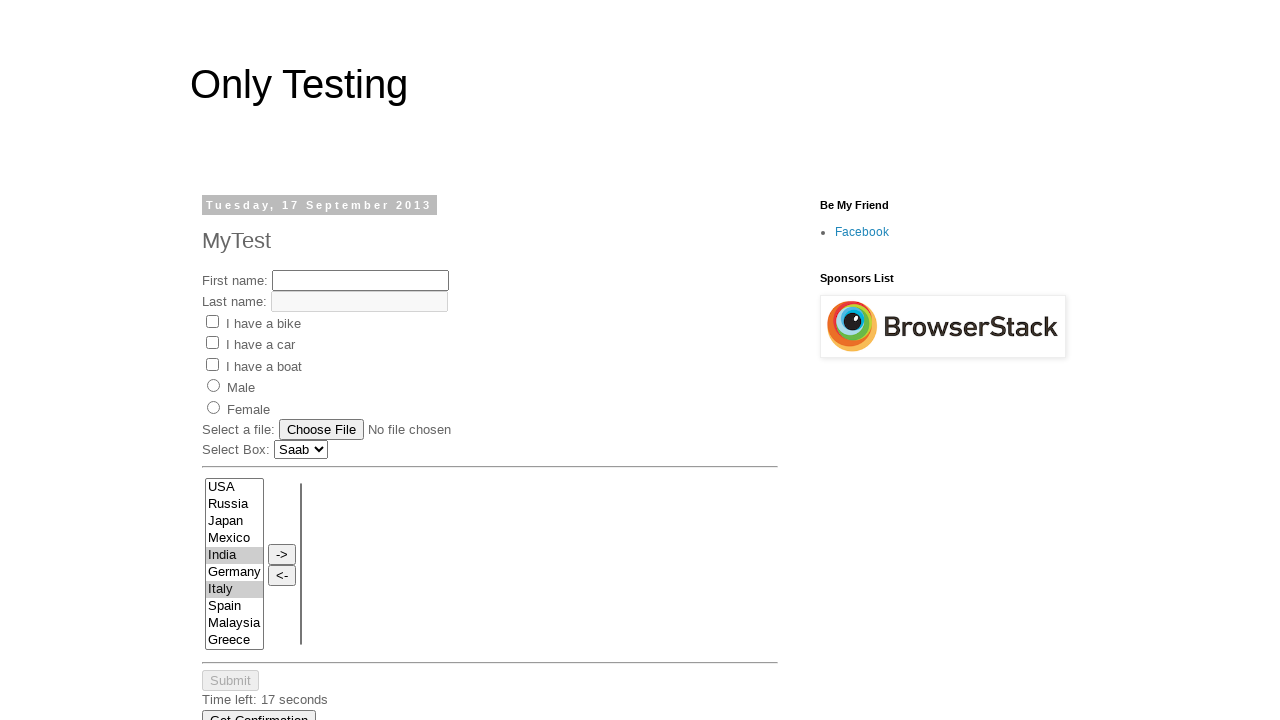

Clicked Move Right button to transfer selected countries at (282, 555) on xpath=//*[@id="post-body-6522850981930750493"]/div[1]/form[2]/table/tbody/tr/td[
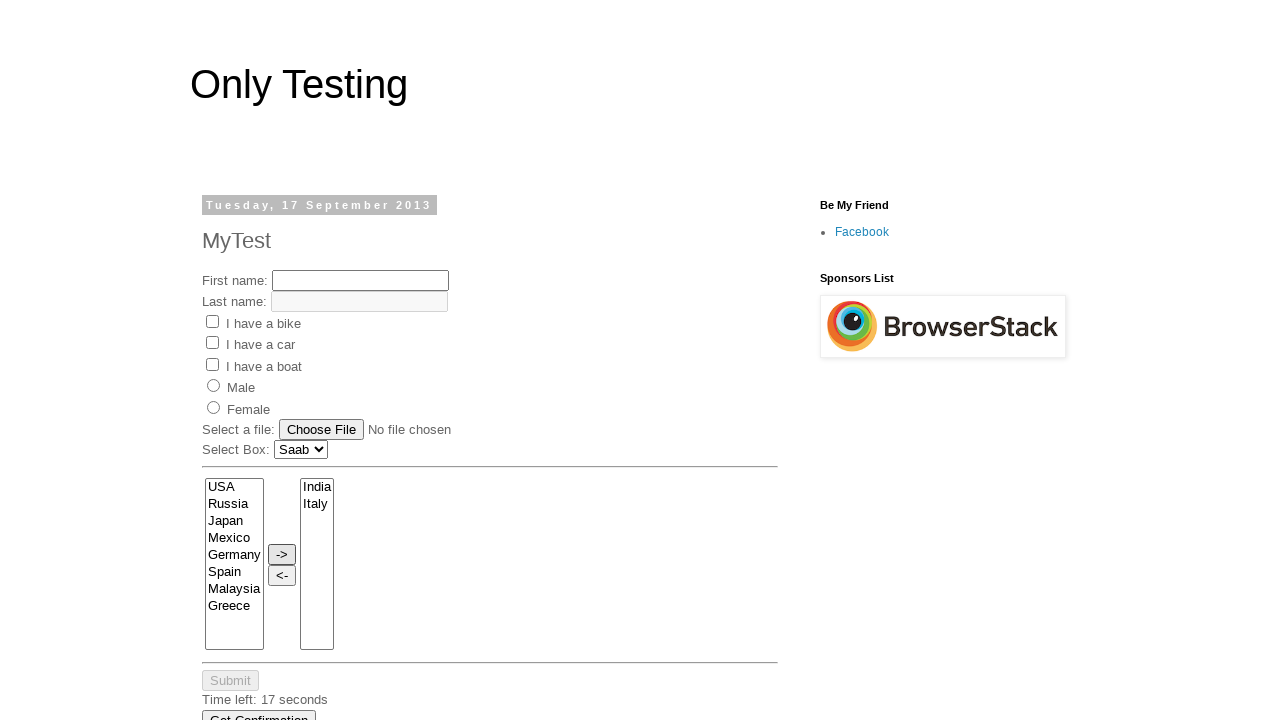

Destination list loaded with moved items
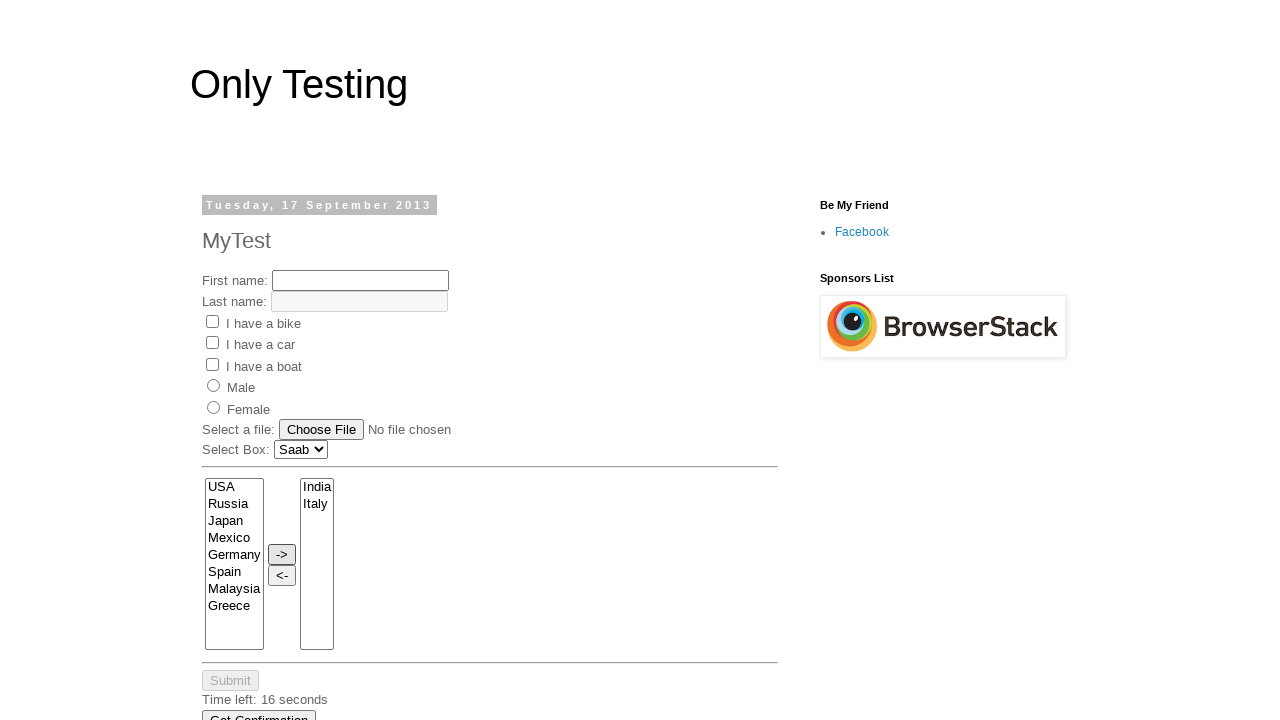

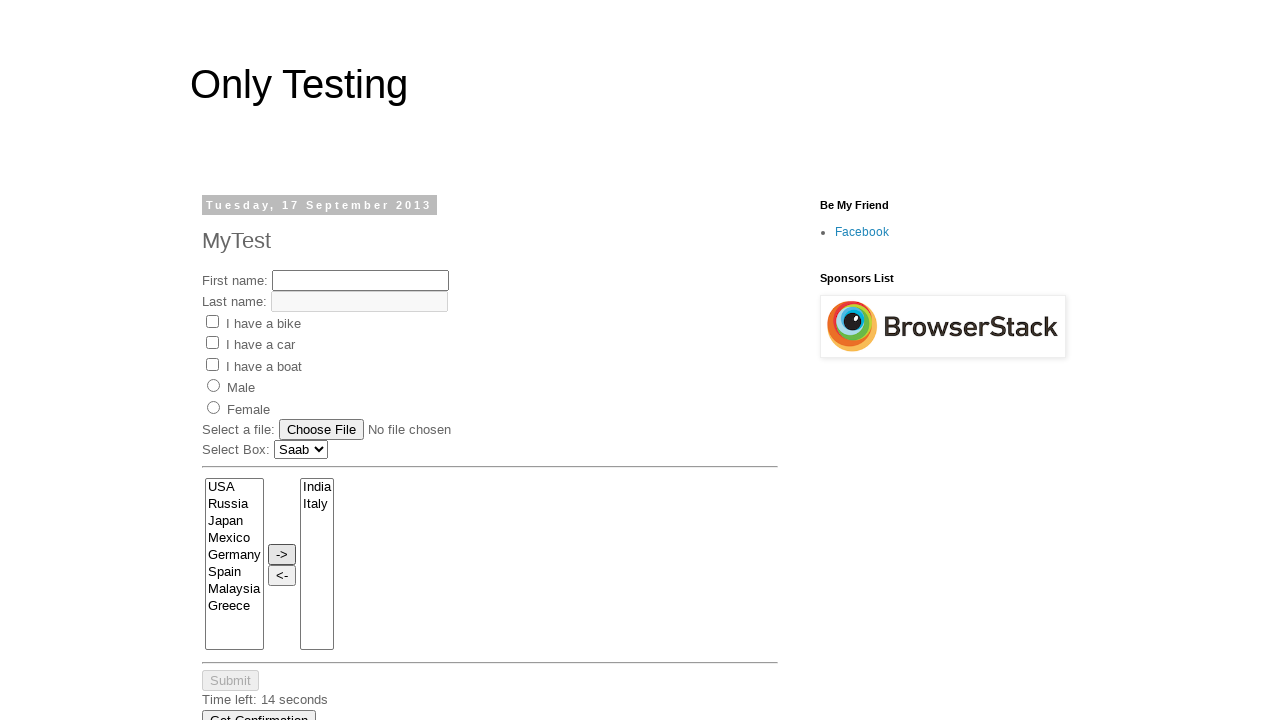